Tests a loading images page by waiting for images to fully load (indicated by "Done!" text appearing), then verifies the award image element is present and has a src attribute.

Starting URL: https://bonigarcia.dev/selenium-webdriver-java/loading-images.html

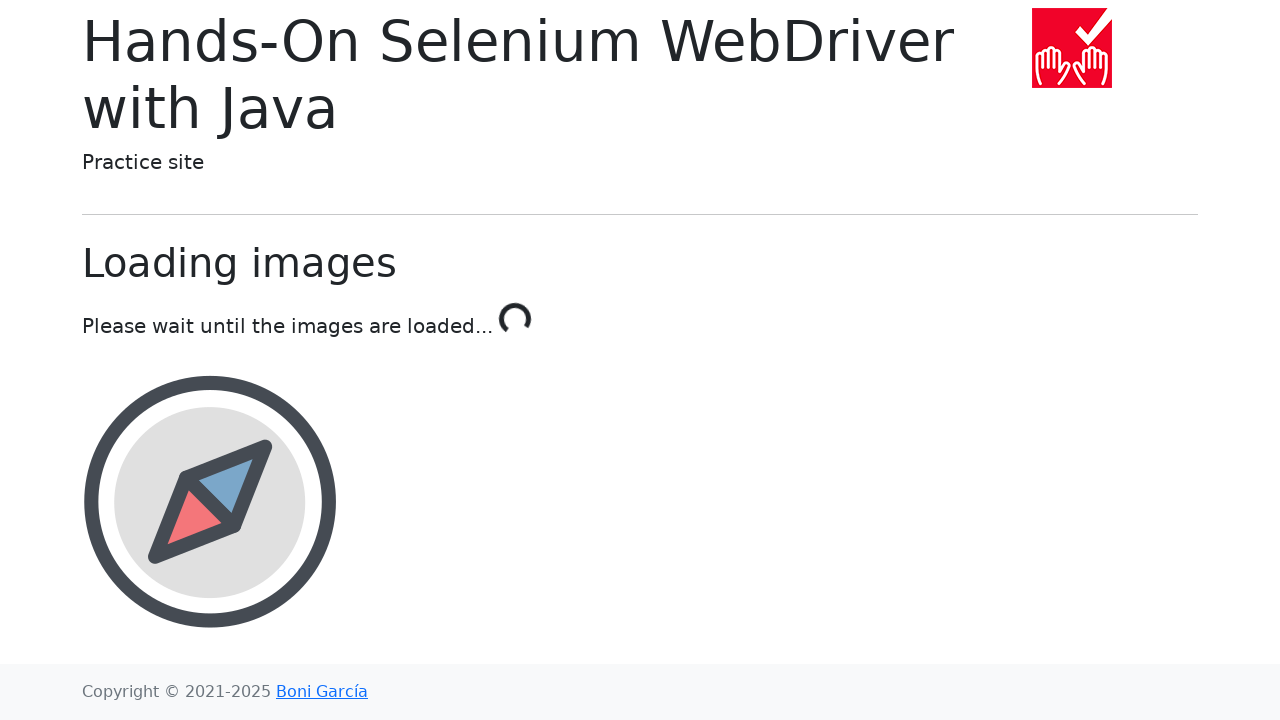

Waited for loading to complete - 'Done!' text appeared indicating images are fully loaded
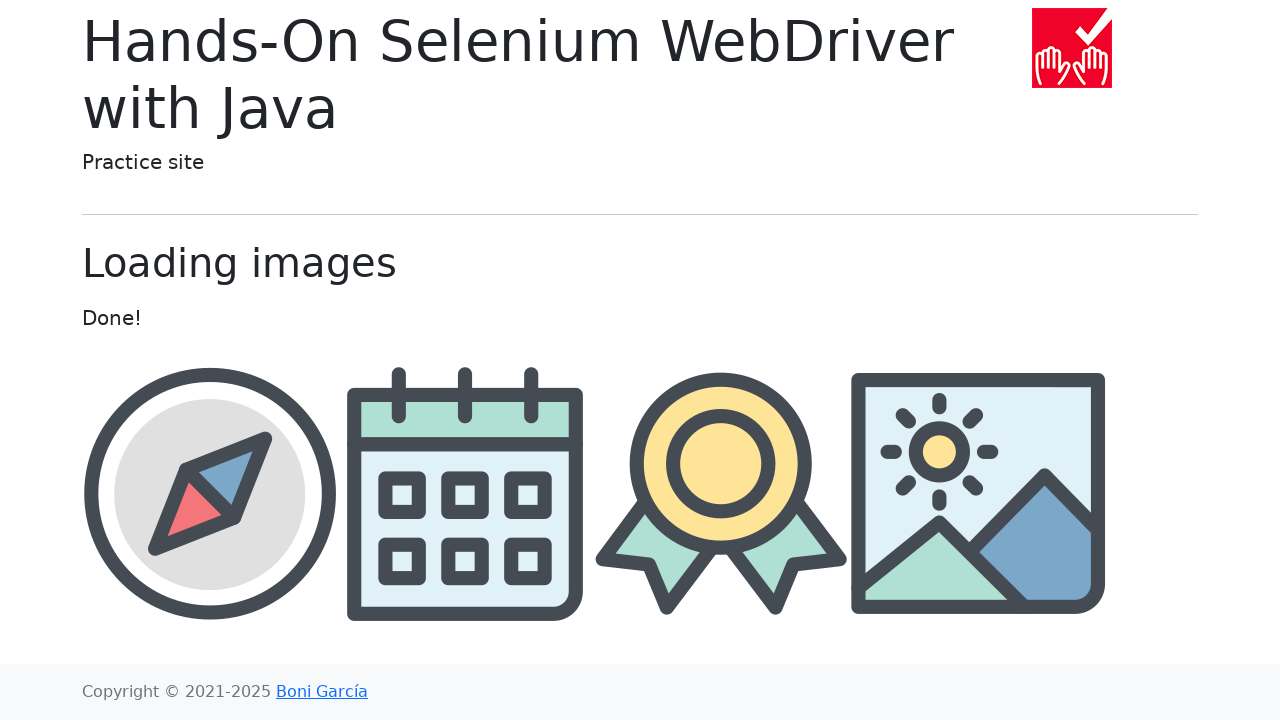

Located the award image element
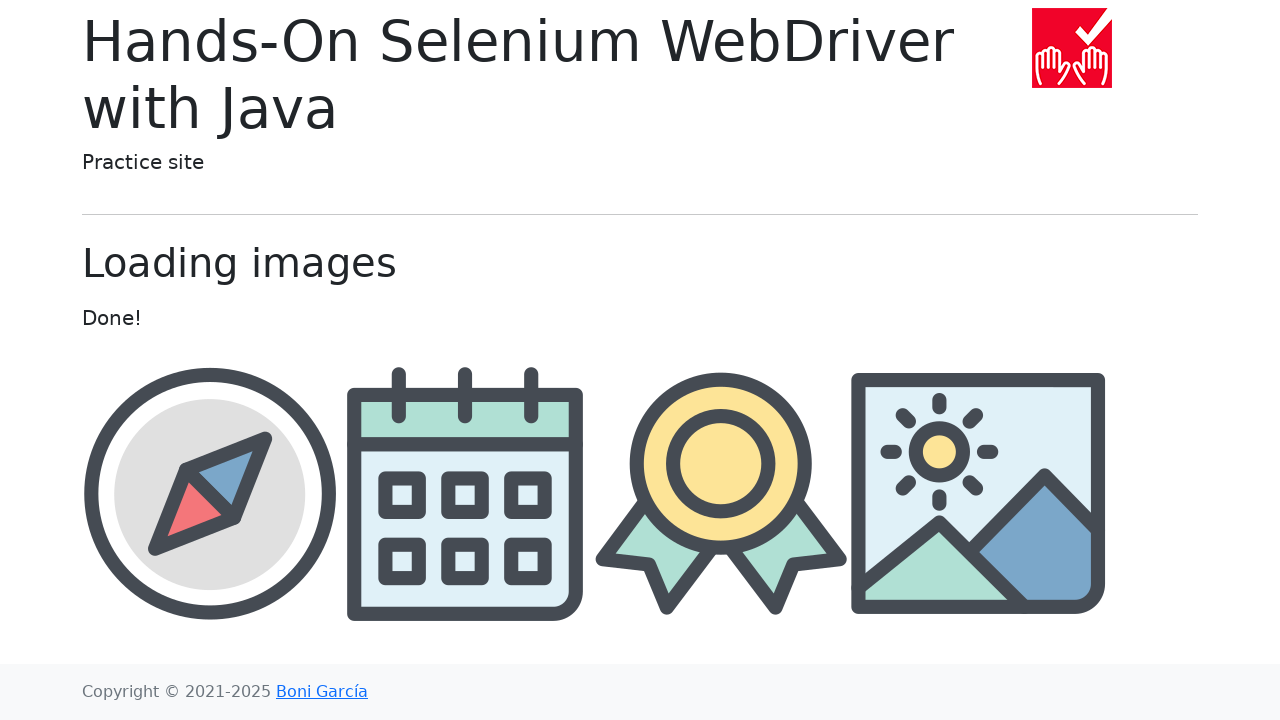

Award image element became visible
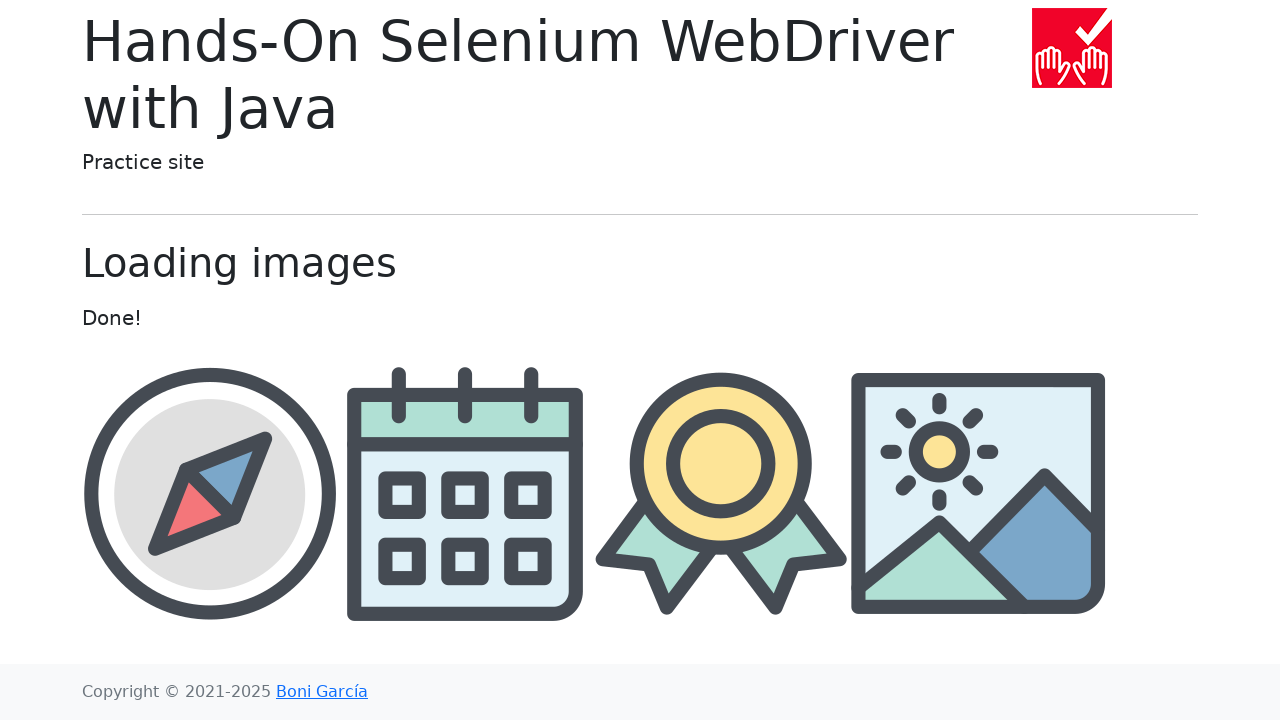

Retrieved src attribute from award image element
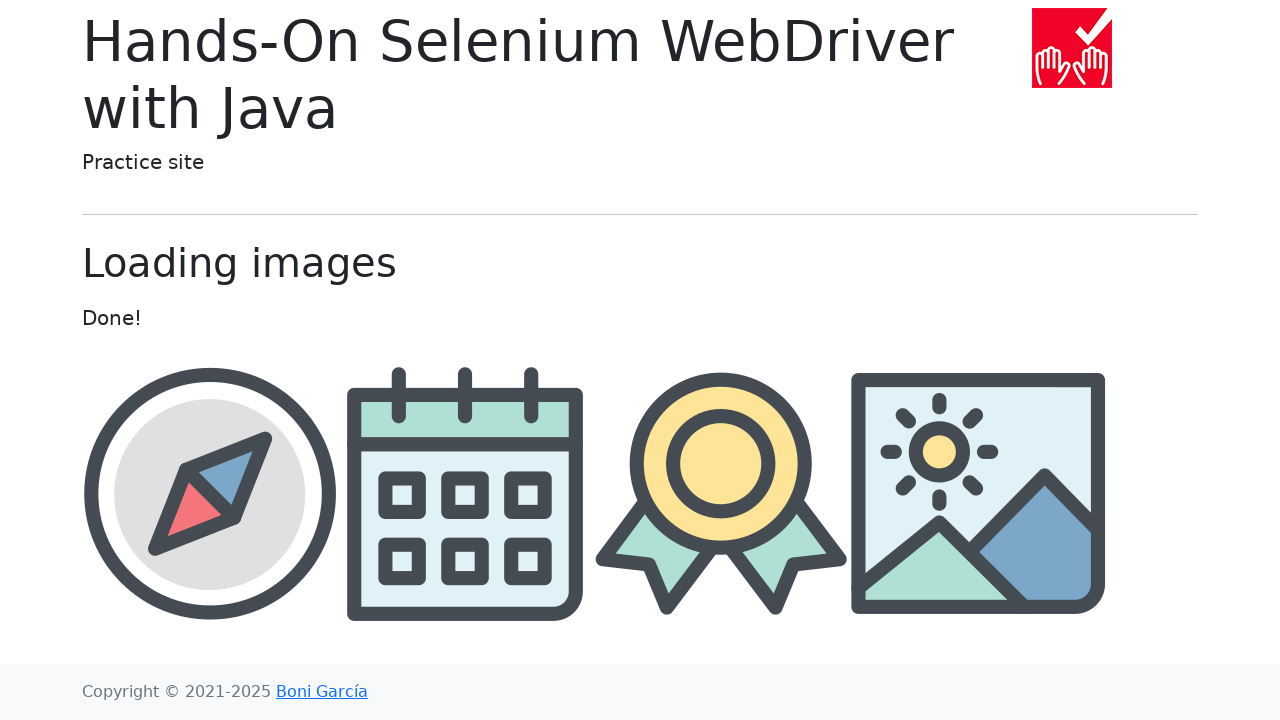

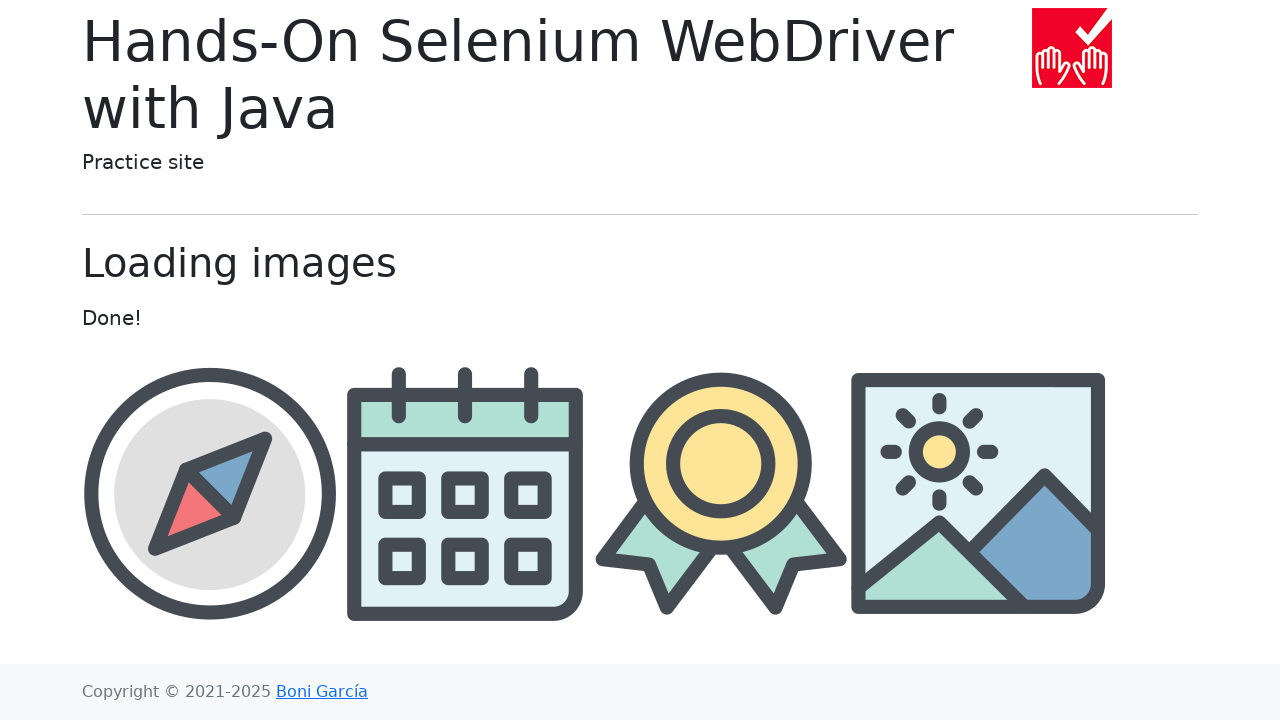